Clicks on a text link on the example page to navigate to another page

Starting URL: https://autbor.com/example3.html

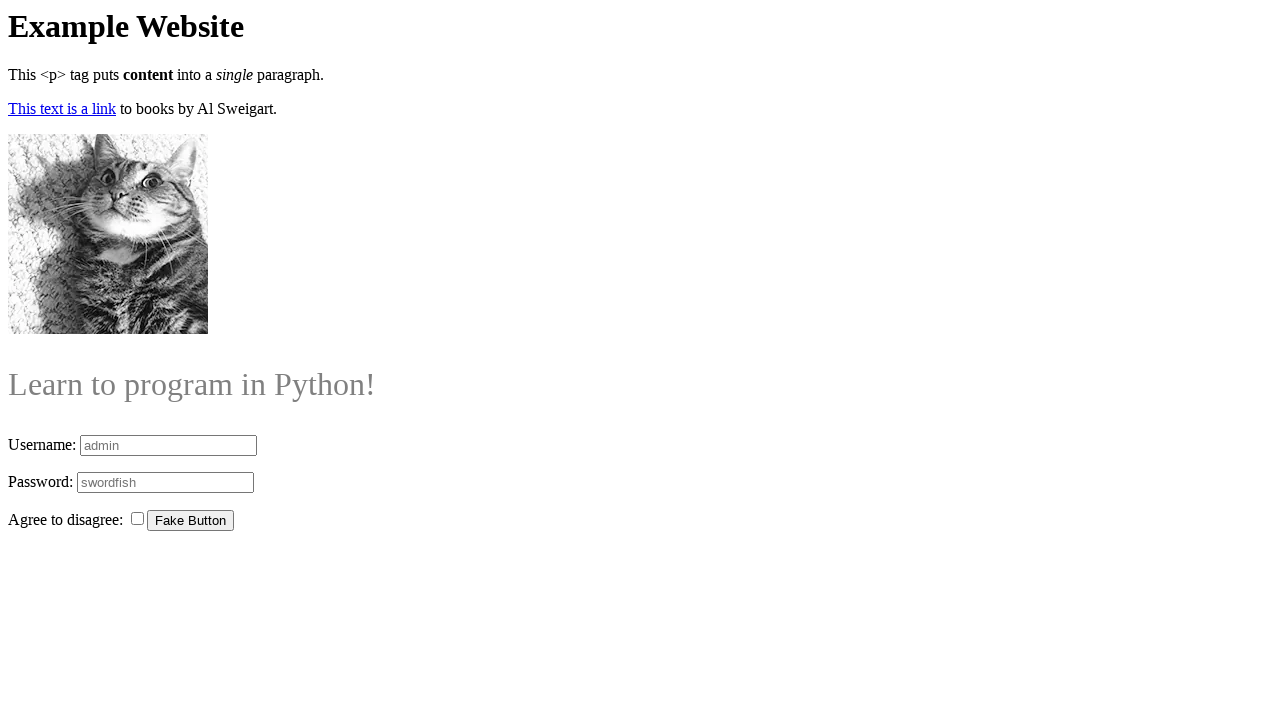

Clicked text link 'This text is a link' to navigate to another page at (62, 109) on internal:text="This text is a link"i
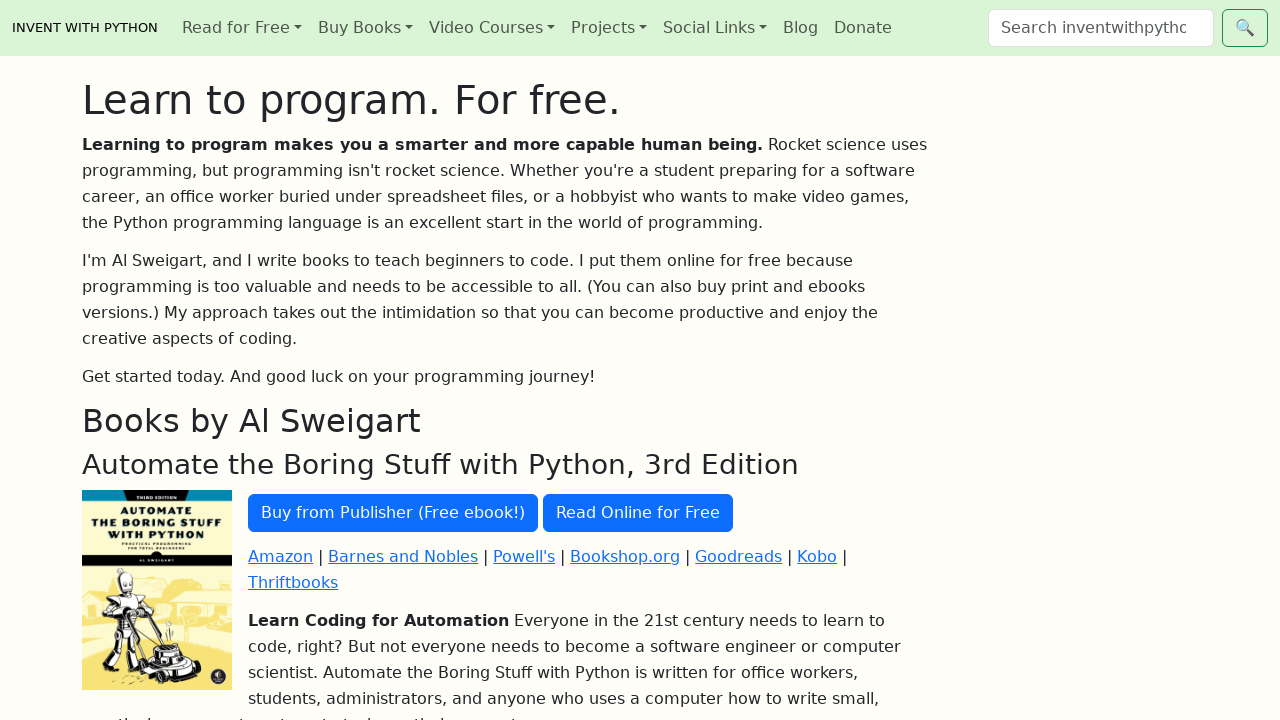

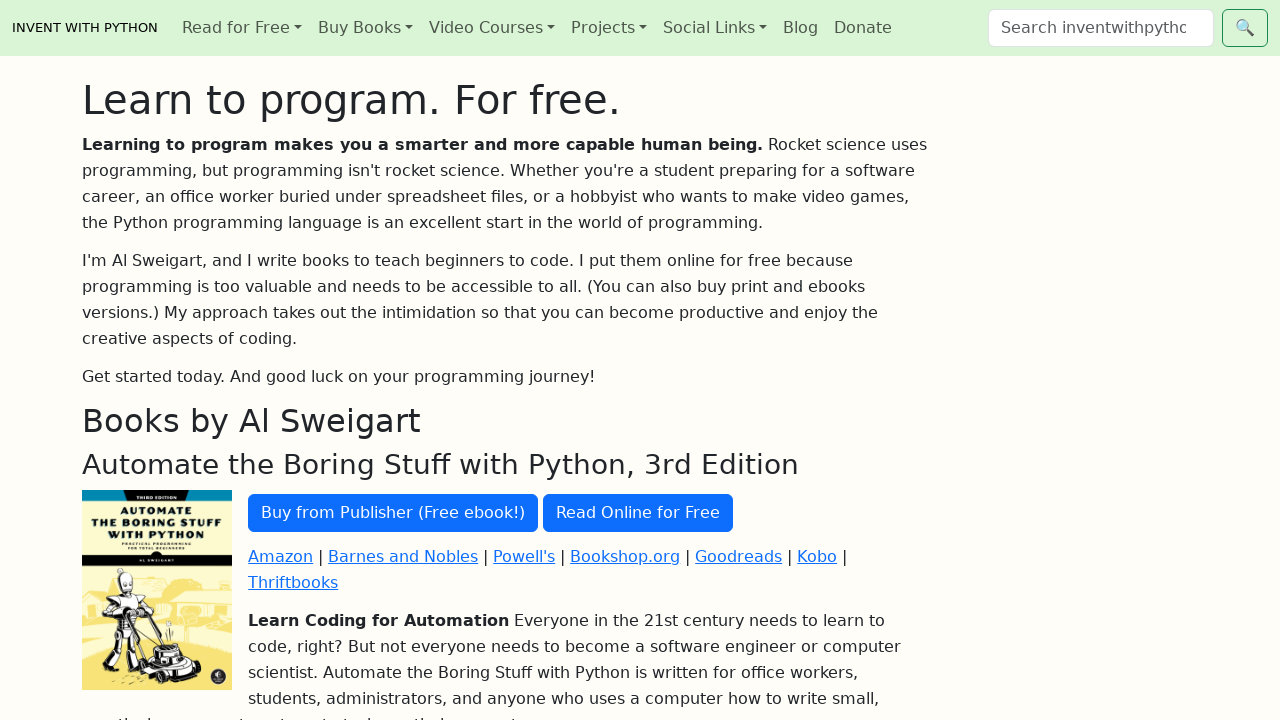